Tests window switching functionality by clicking a button that opens a new tab, switching to it, and switching back.

Starting URL: https://formy-project.herokuapp.com/switch-window

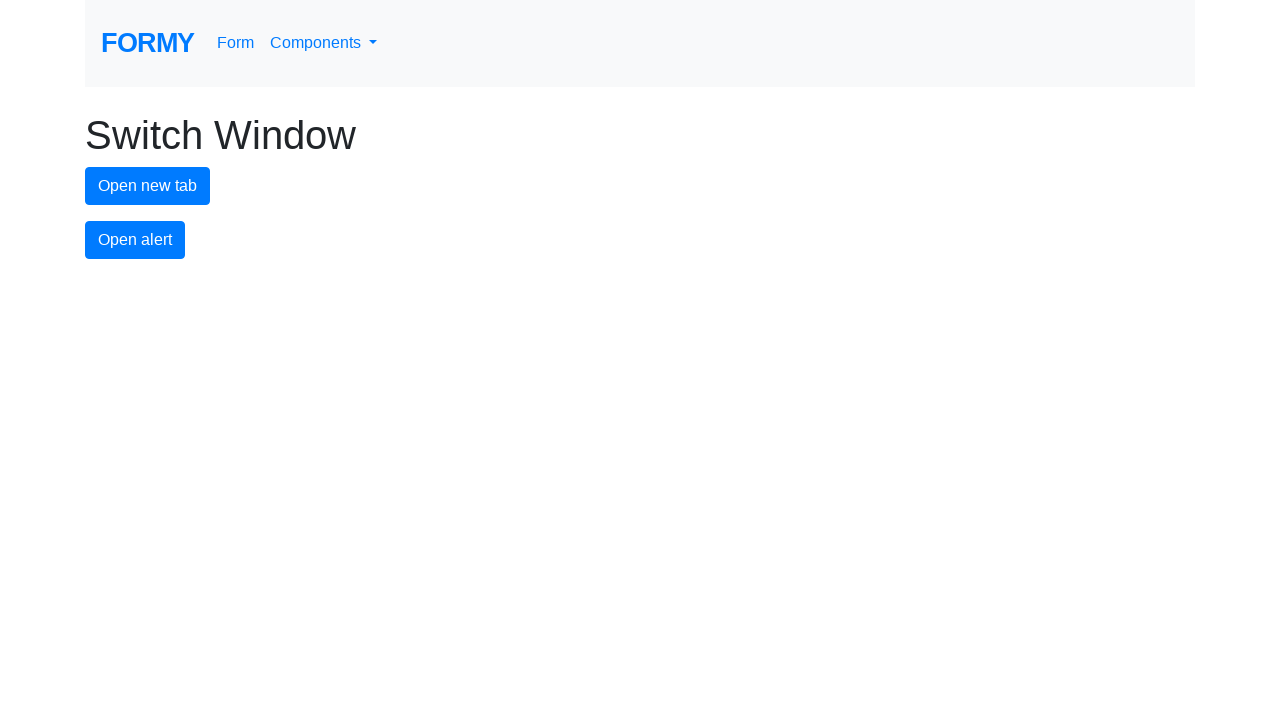

Clicked new tab button to open a new window at (148, 186) on #new-tab-button
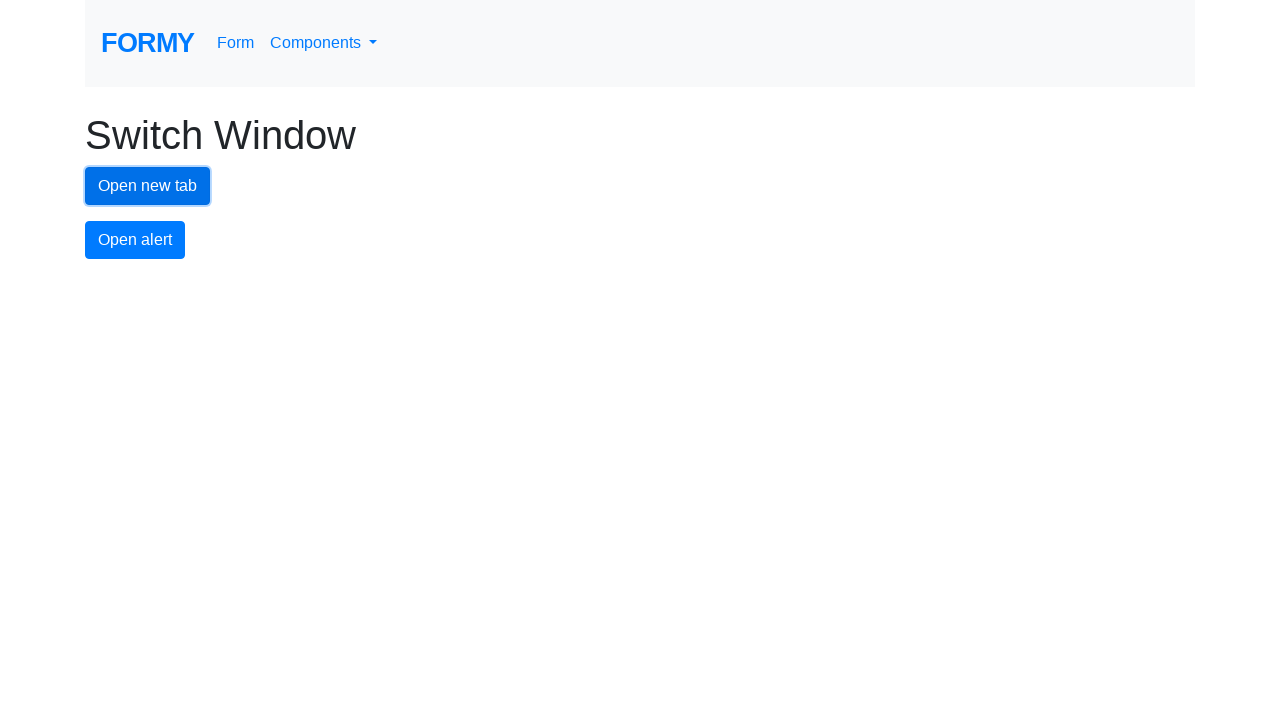

New tab opened and captured at (148, 186) on #new-tab-button
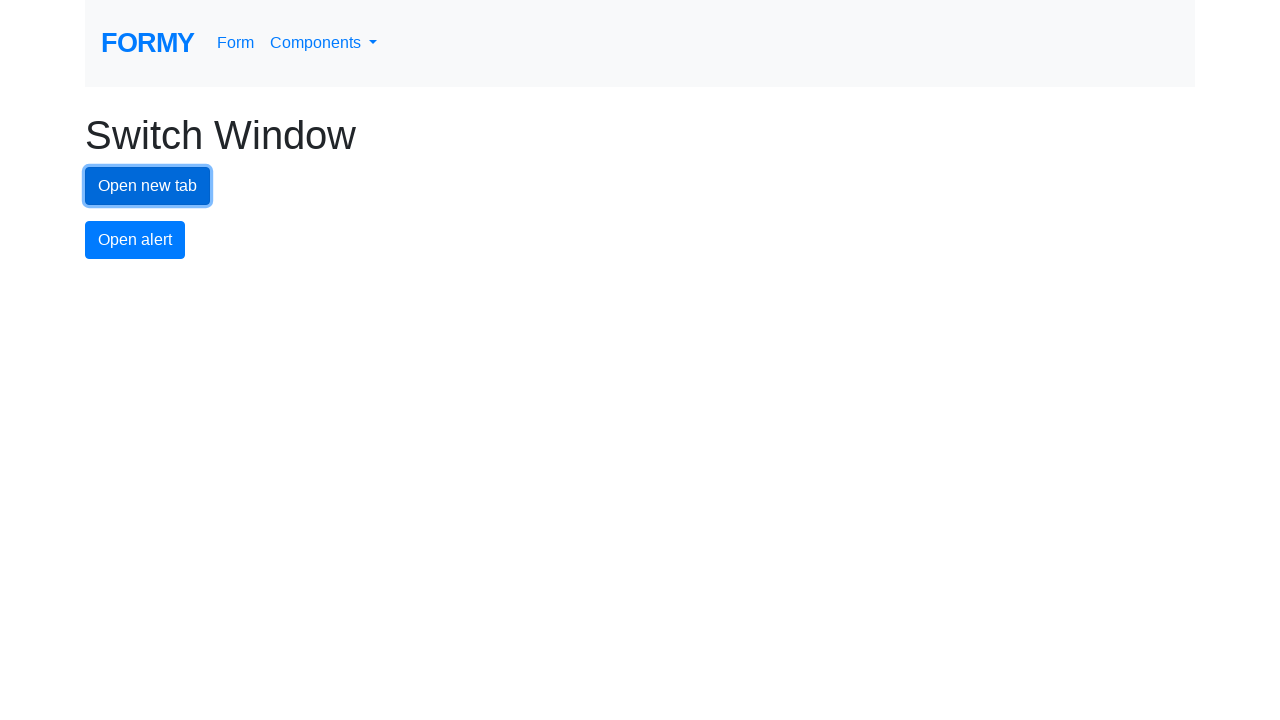

Switched to new tab
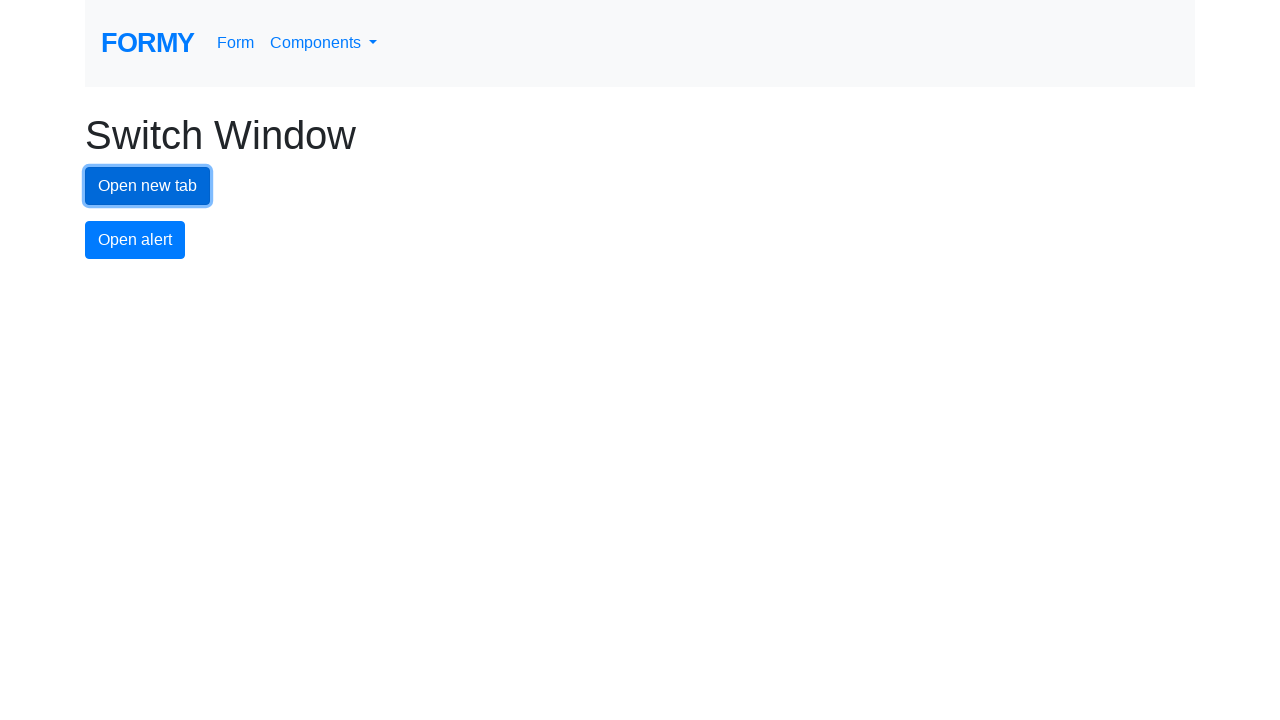

Switched back to original tab
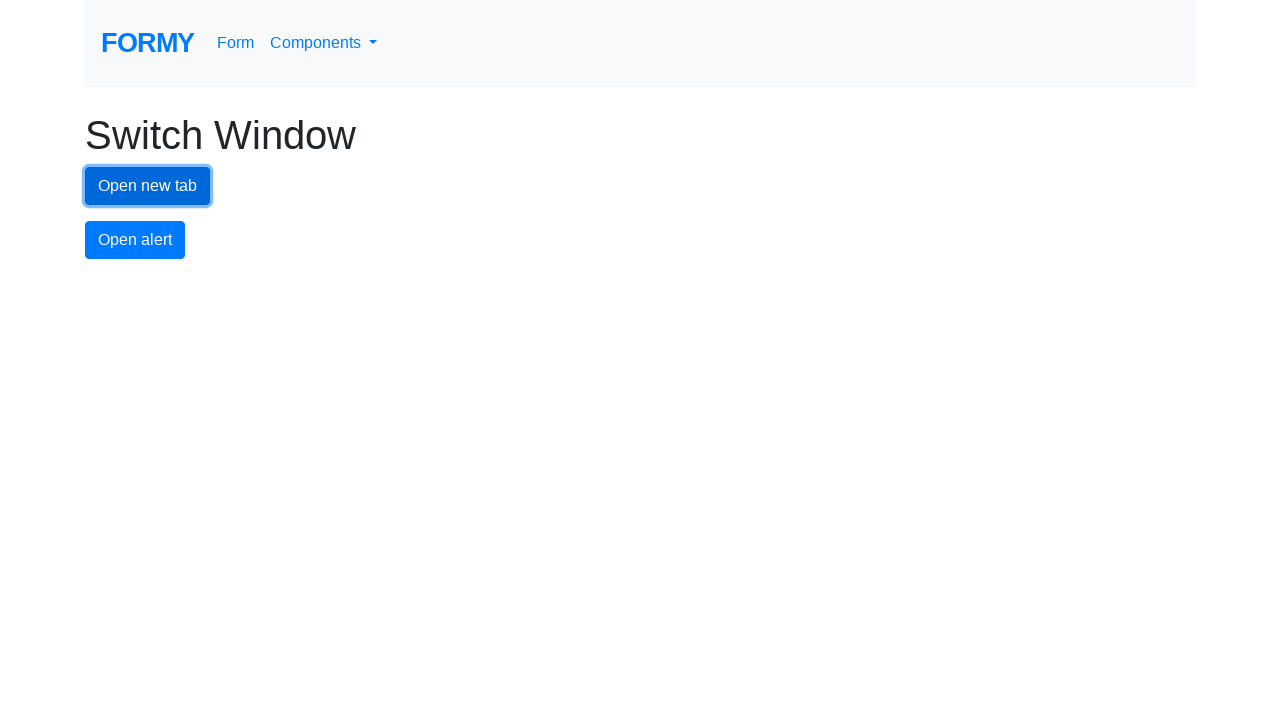

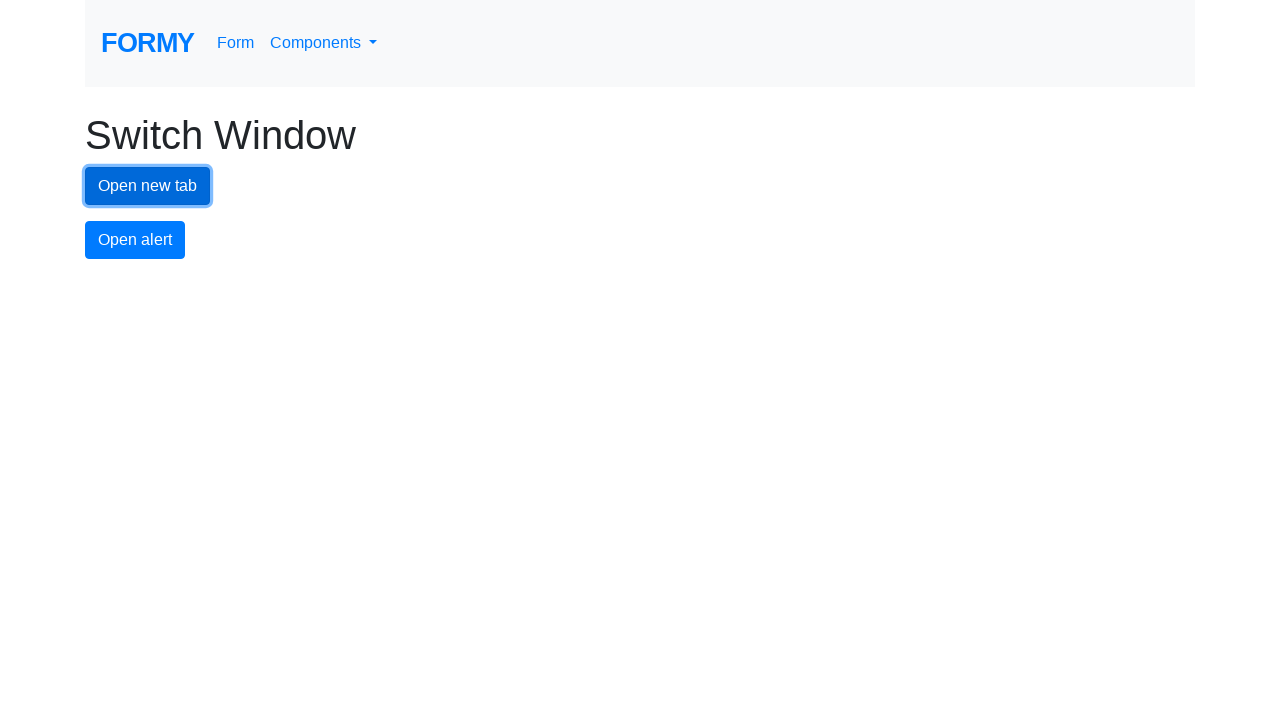